Tests sending text to a JavaScript prompt dialog by clicking the third button, entering a name in the prompt, accepting it, and verifying the name appears in the result message.

Starting URL: https://the-internet.herokuapp.com/javascript_alerts

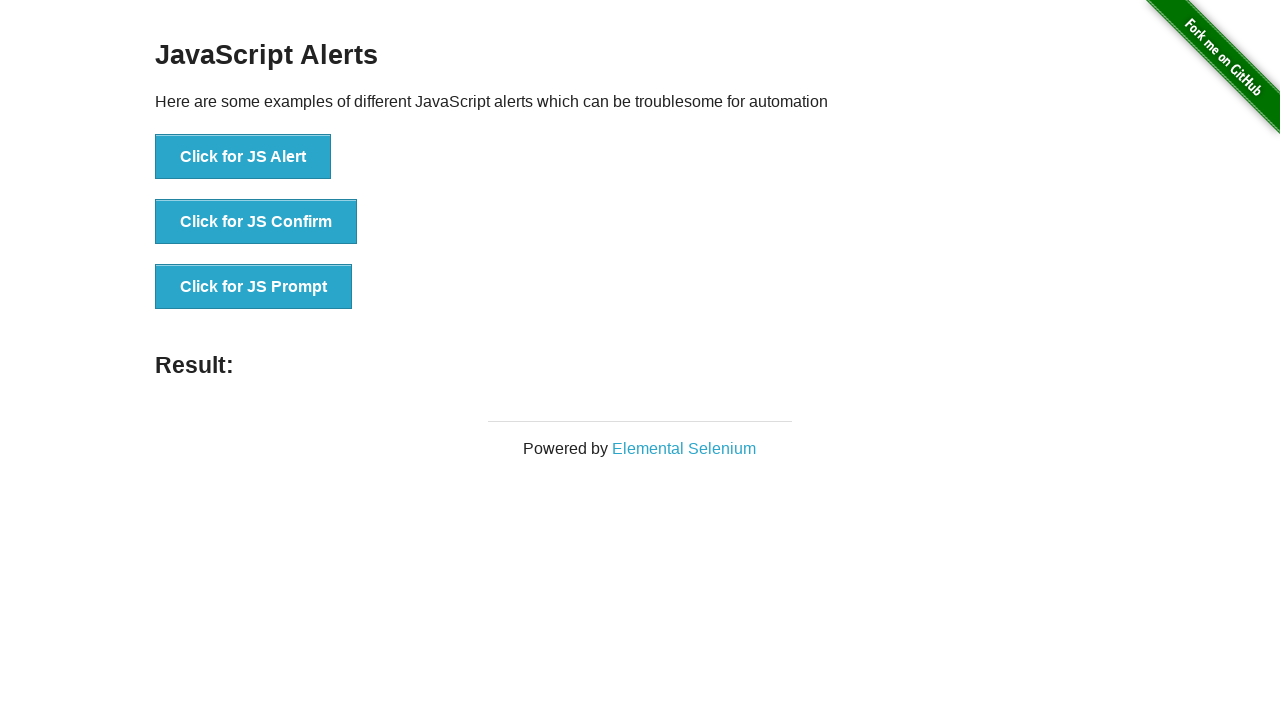

Set up dialog handler to accept prompt with 'Marcus Thompson'
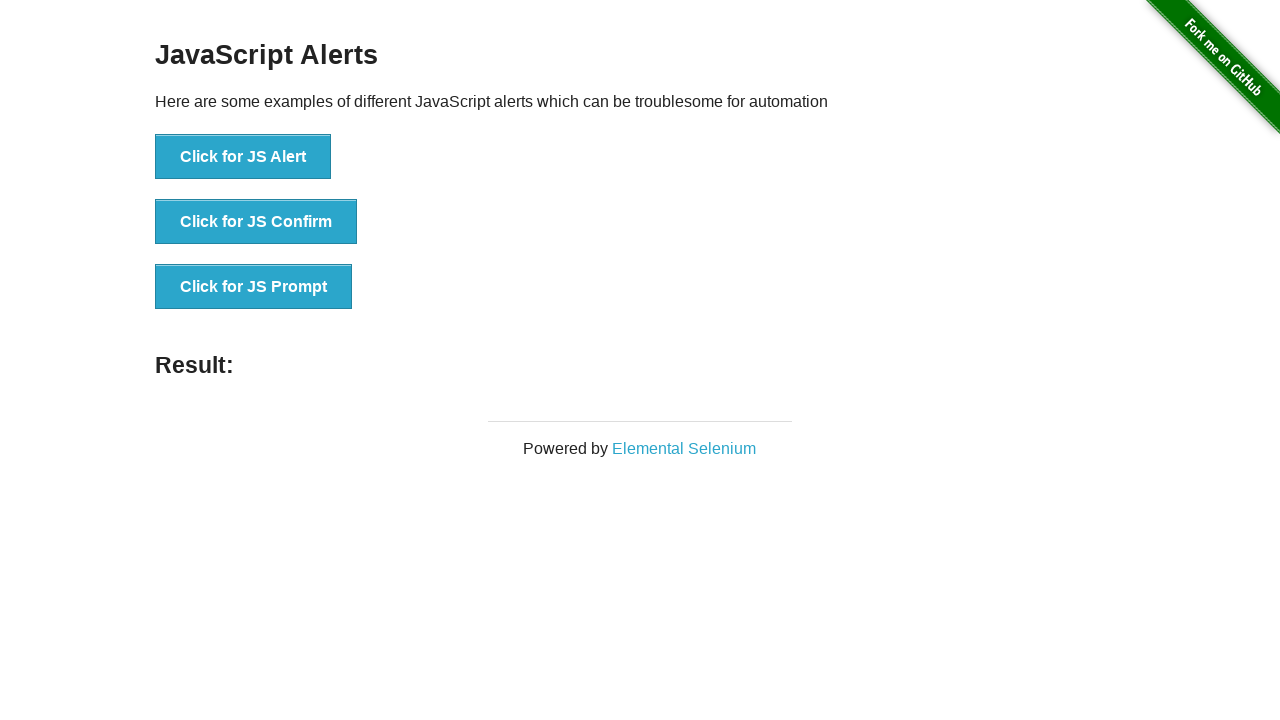

Clicked the 'Click for JS Prompt' button at (254, 287) on xpath=//*[text()='Click for JS Prompt']
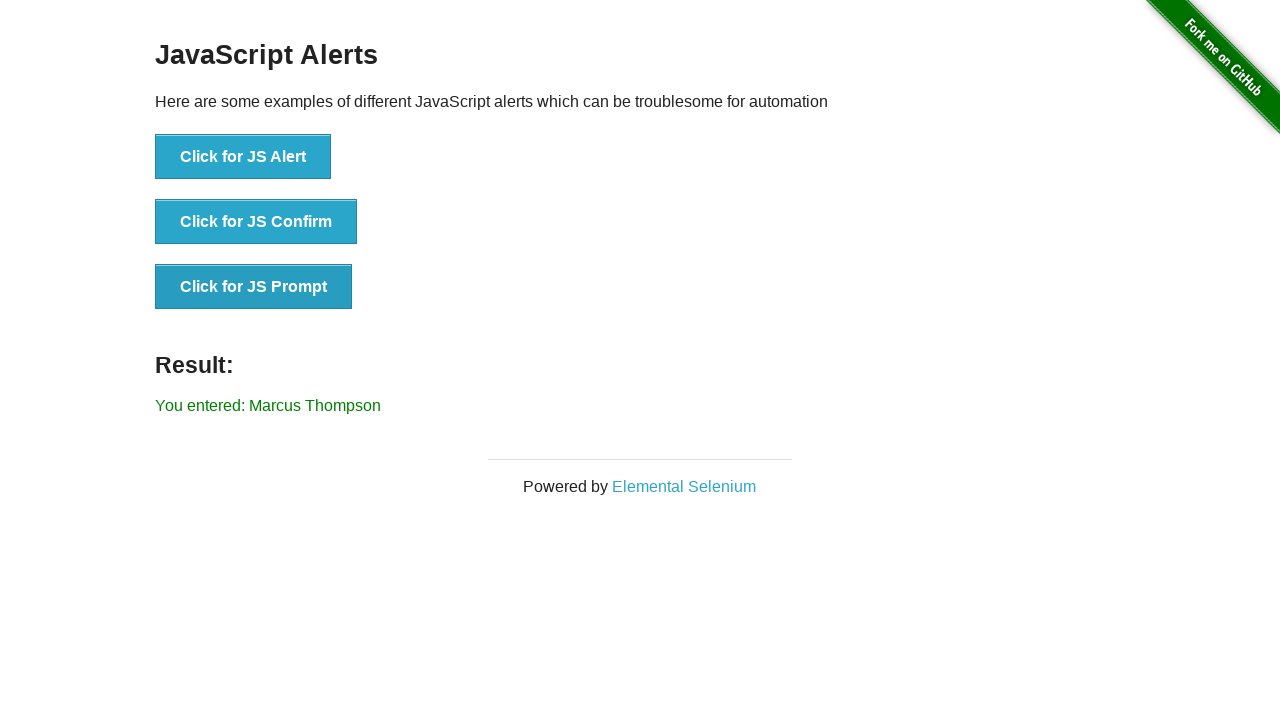

Result element loaded after prompt acceptance
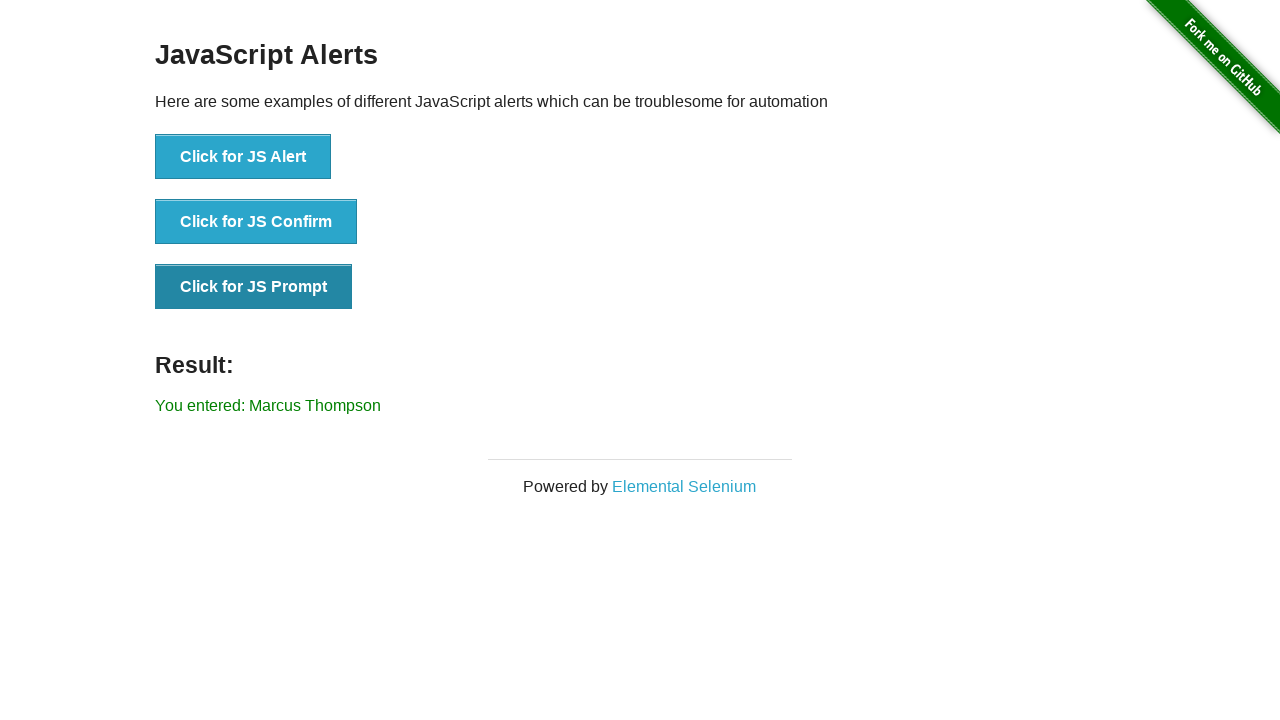

Retrieved result text content
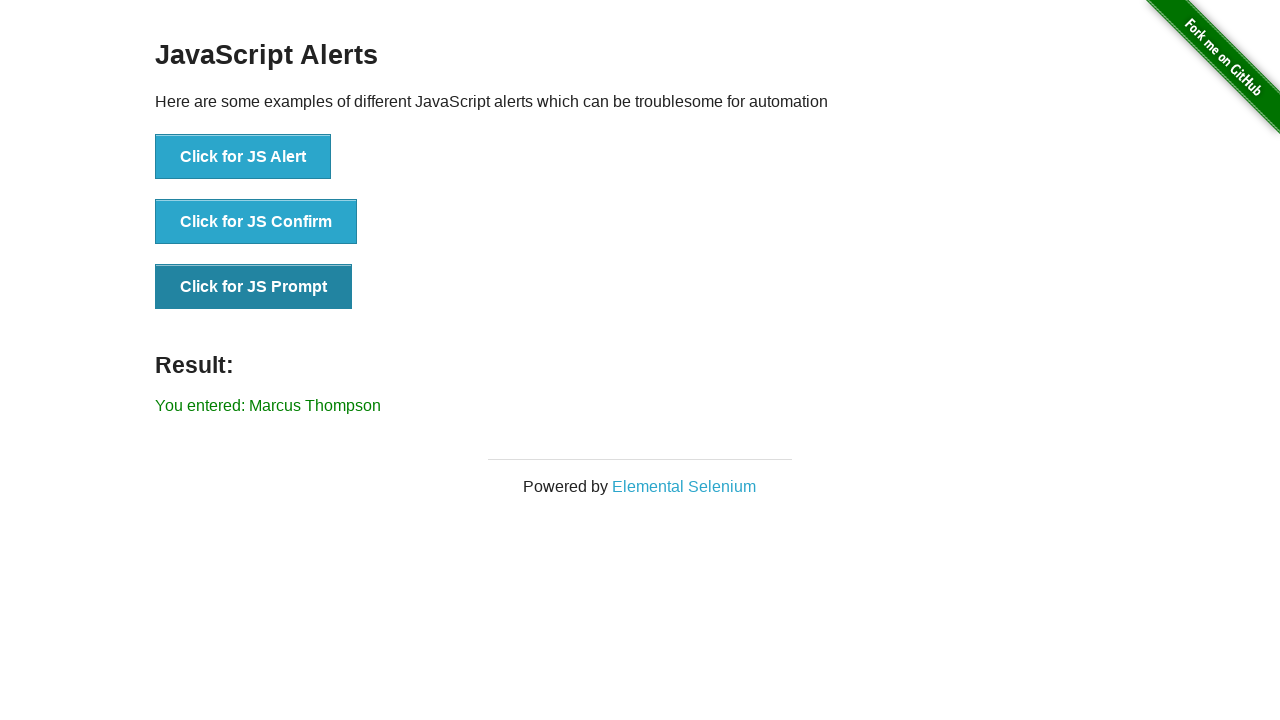

Verified that 'Marcus Thompson' appears in the result message
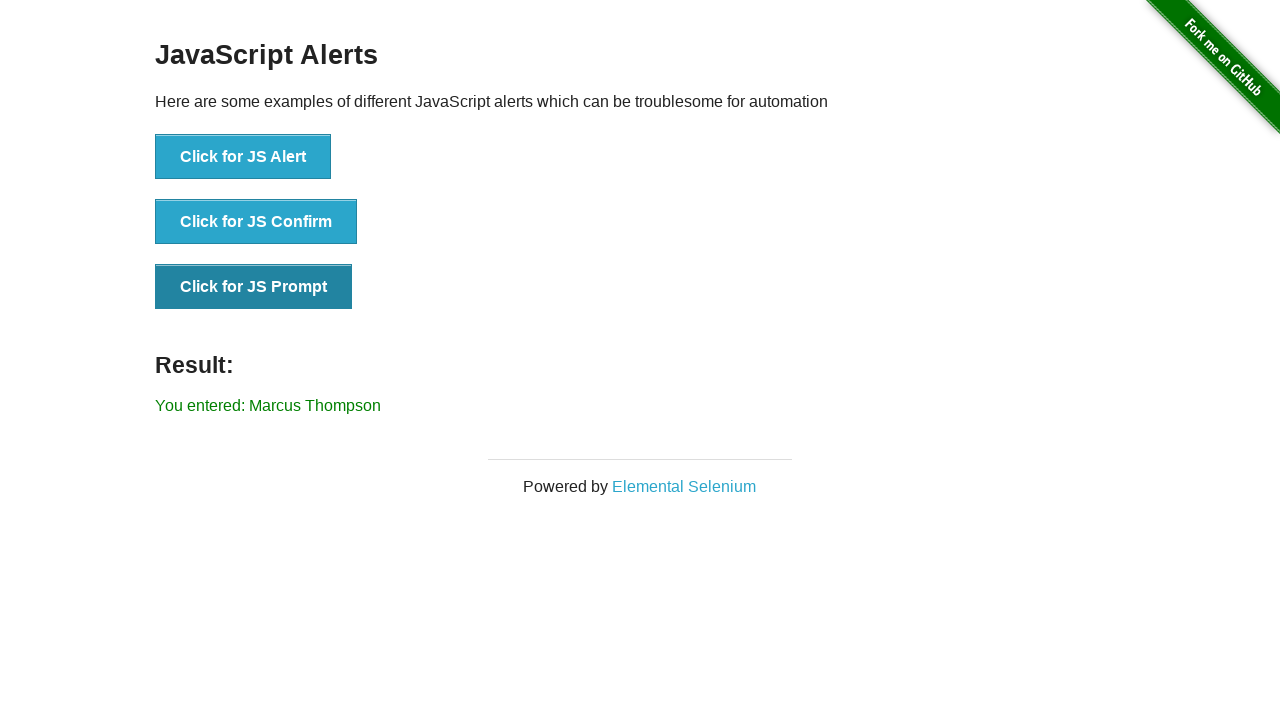

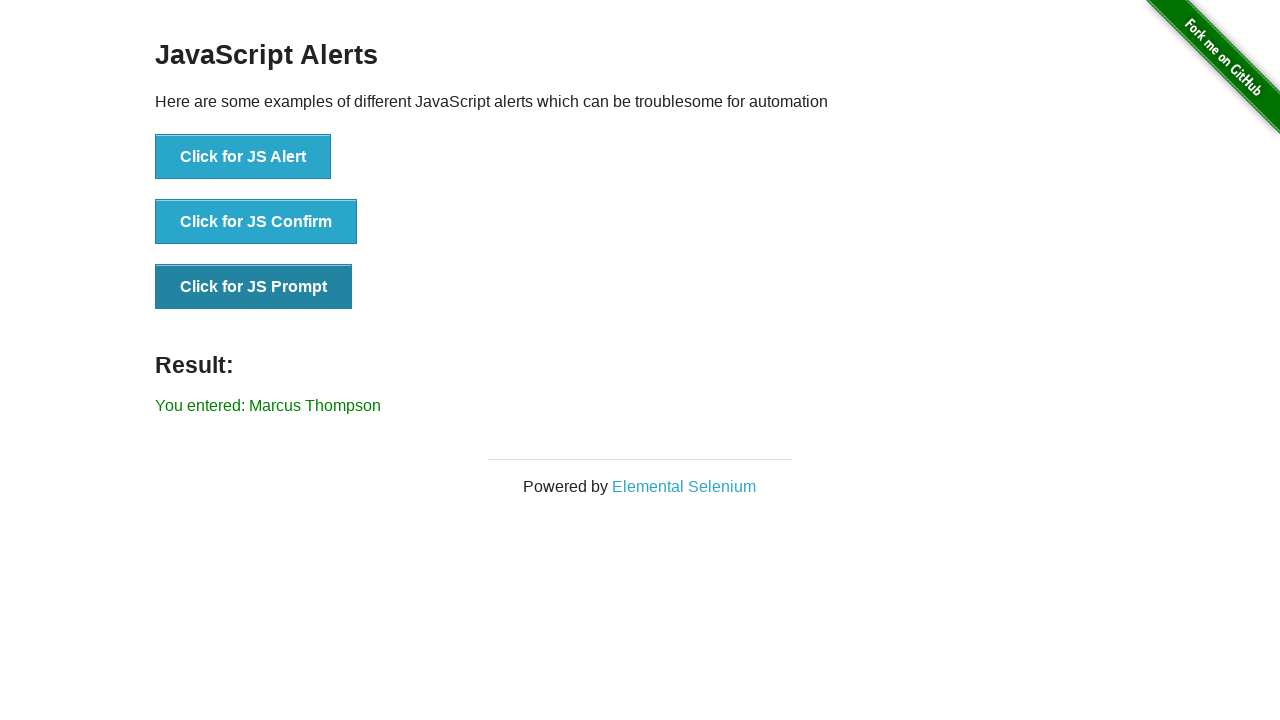